Tests form validation when first name field is left empty while other fields are filled

Starting URL: https://suninjuly.github.io/registration1.html

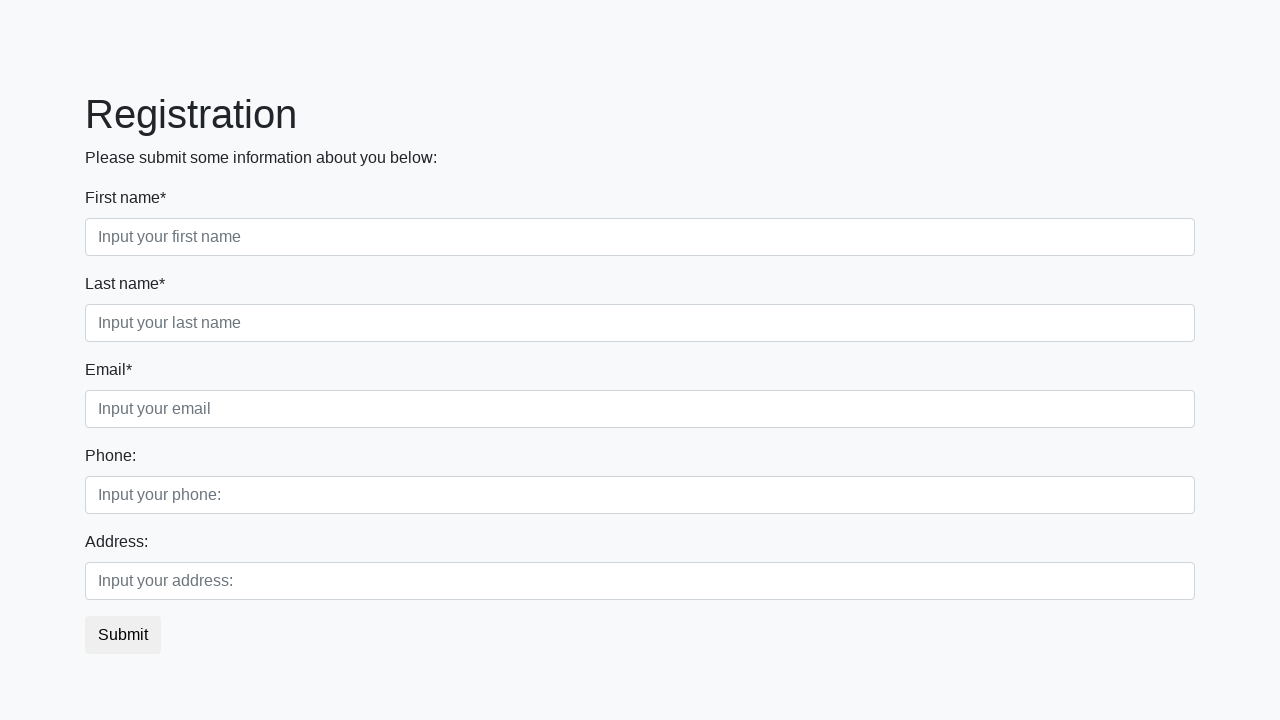

Filled last name field with 'Smith' on input[placeholder='Input your last name']
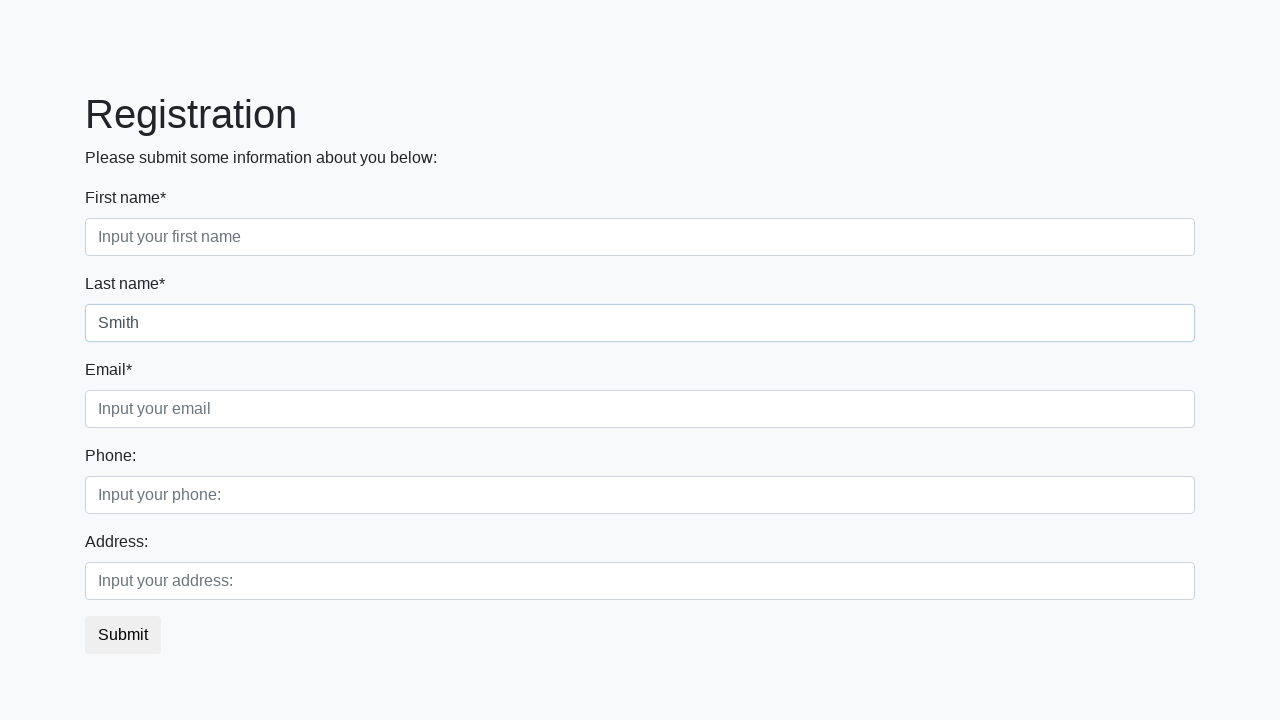

Filled email field with 'test@example.com' on input[placeholder='Input your email']
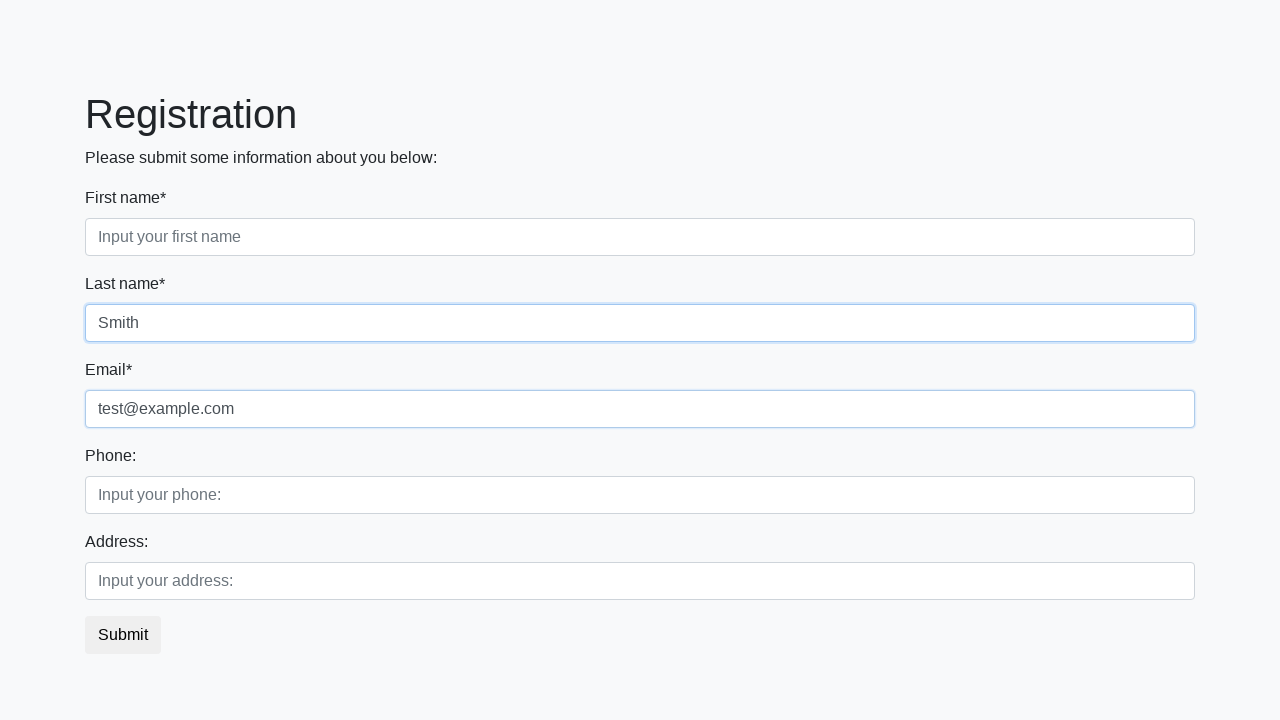

Filled phone field with '1234567898' on input[placeholder='Input your phone:']
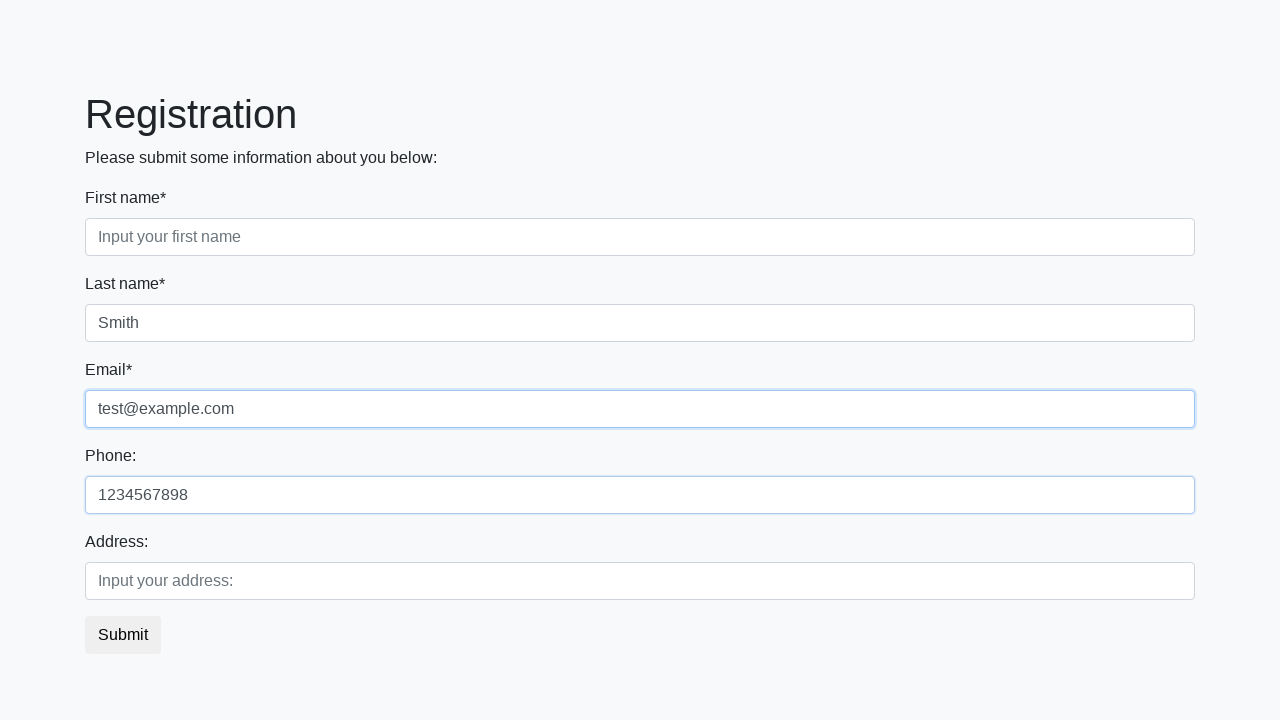

Filled address field with '456 Oak Avenue' on input[placeholder='Input your address:']
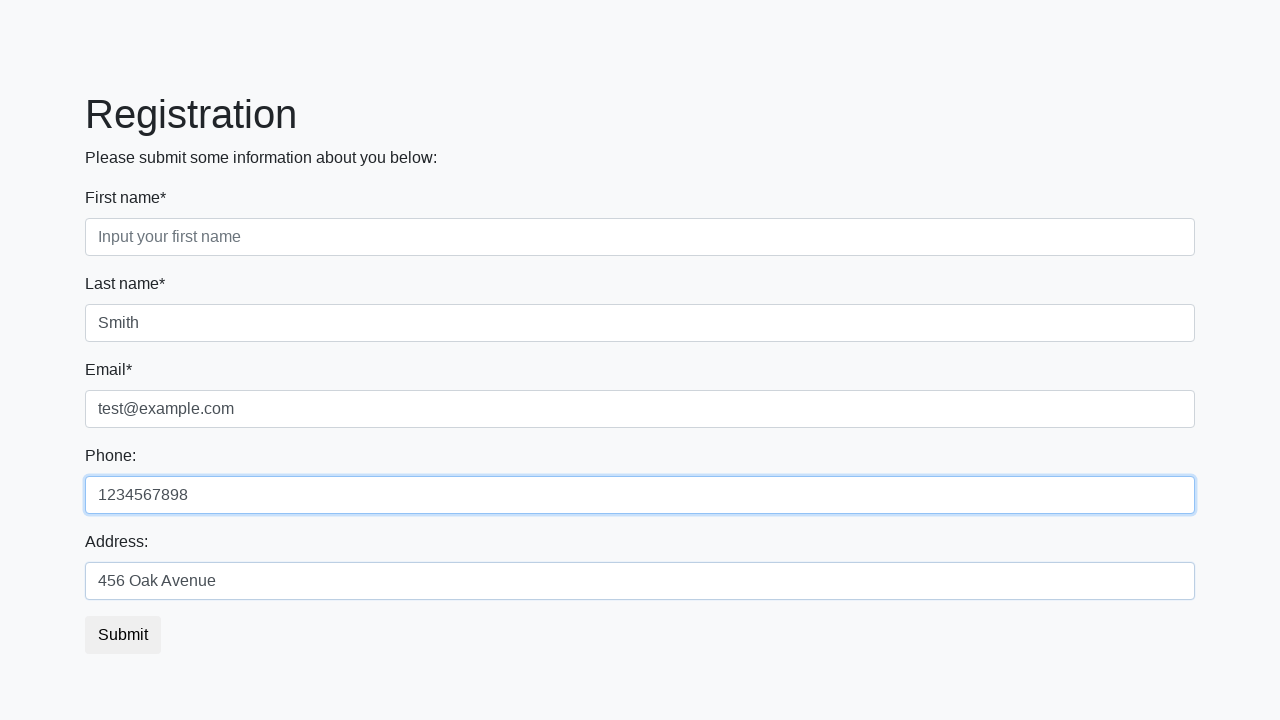

Clicked submit button to attempt form submission at (123, 635) on [type='submit']
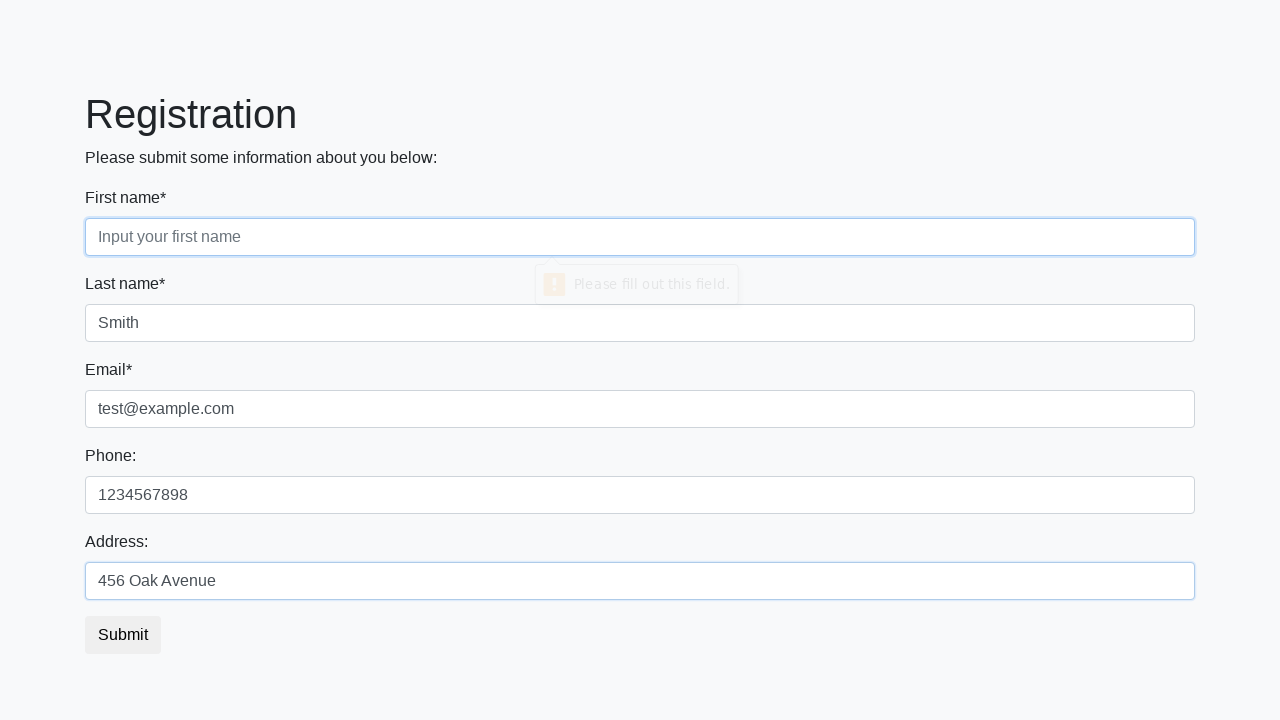

Located first name field for validation check
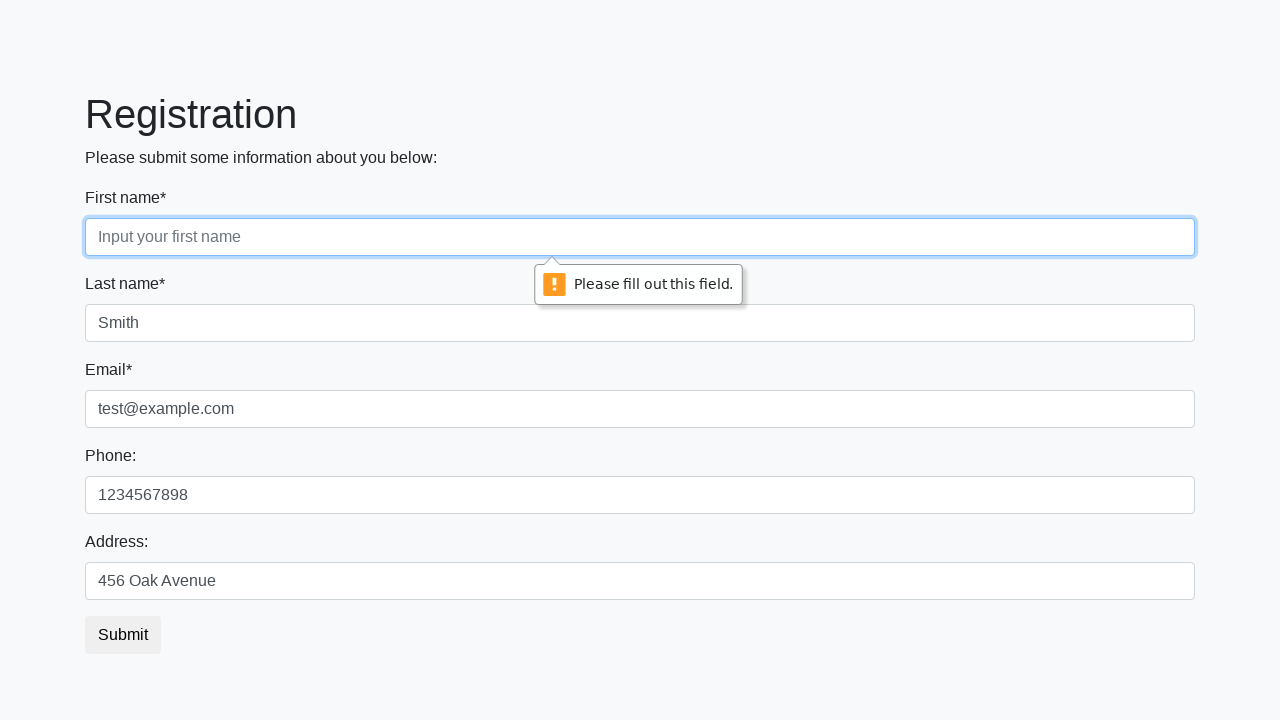

Retrieved validation message from first name field: 'Please fill out this field.'
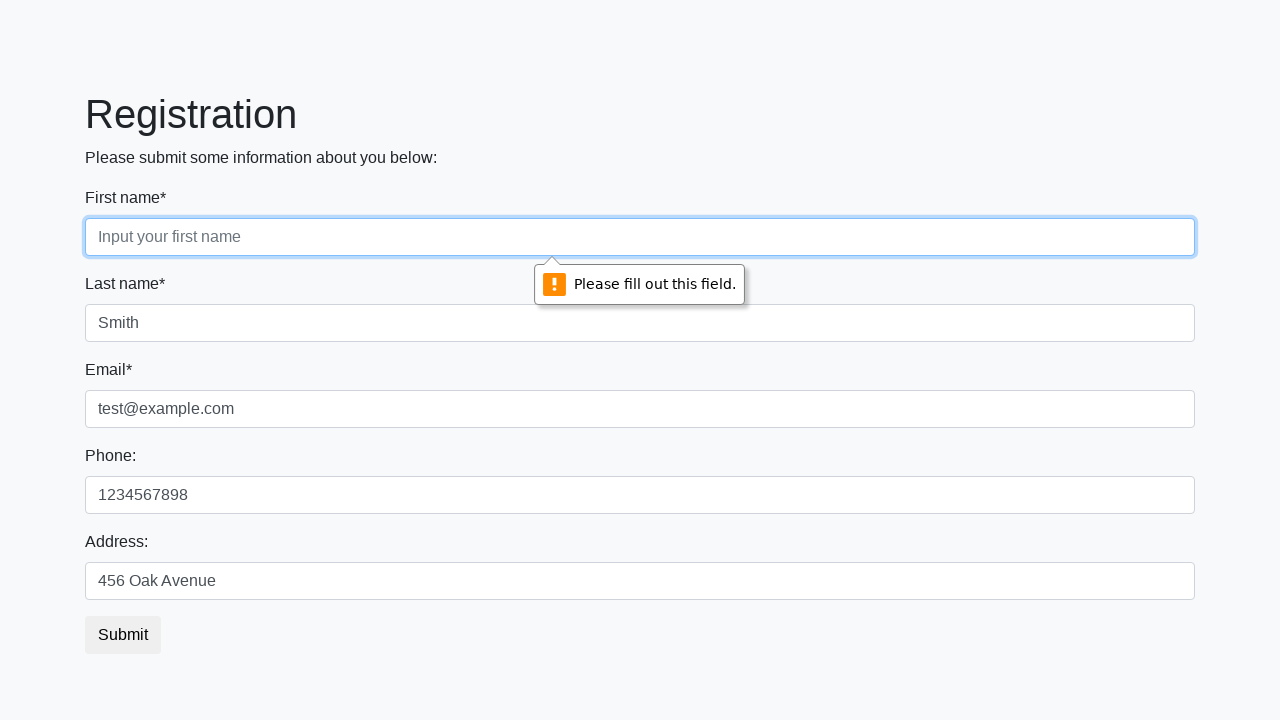

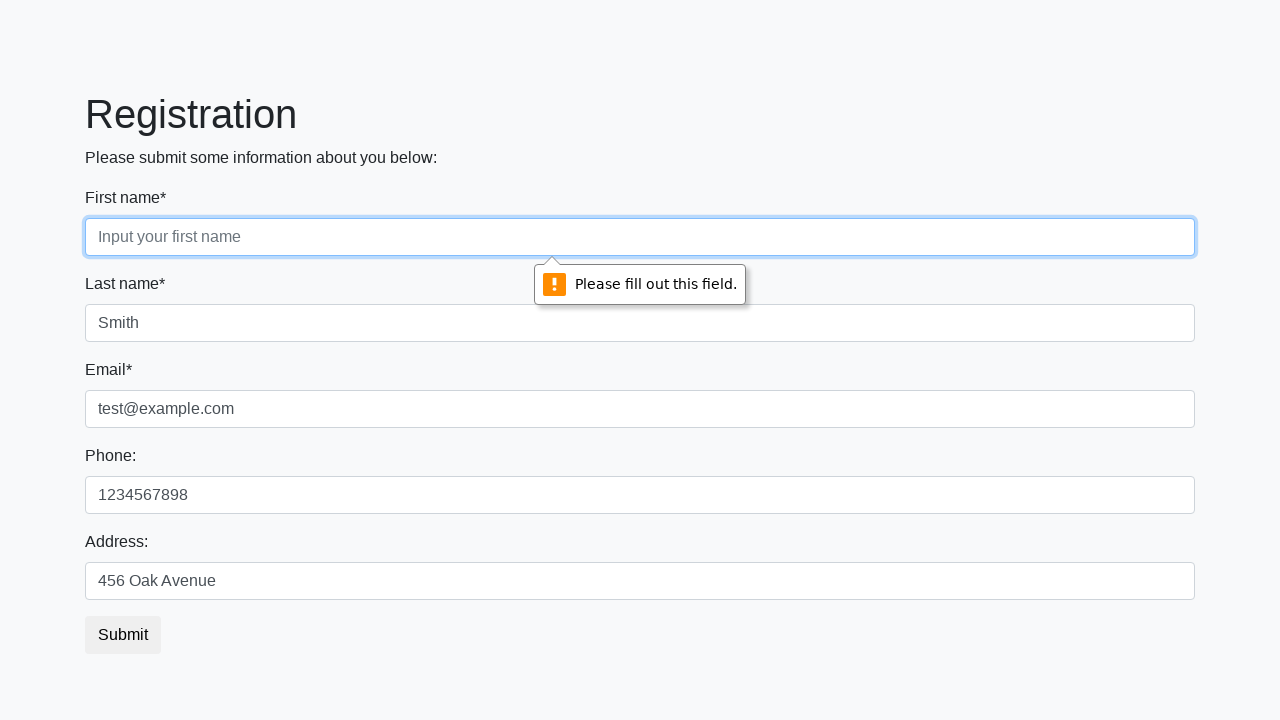